Navigates to a table page and verifies the table structure by checking for rows and locating a specific cell containing a name value in the table.

Starting URL: https://letcode.in/table

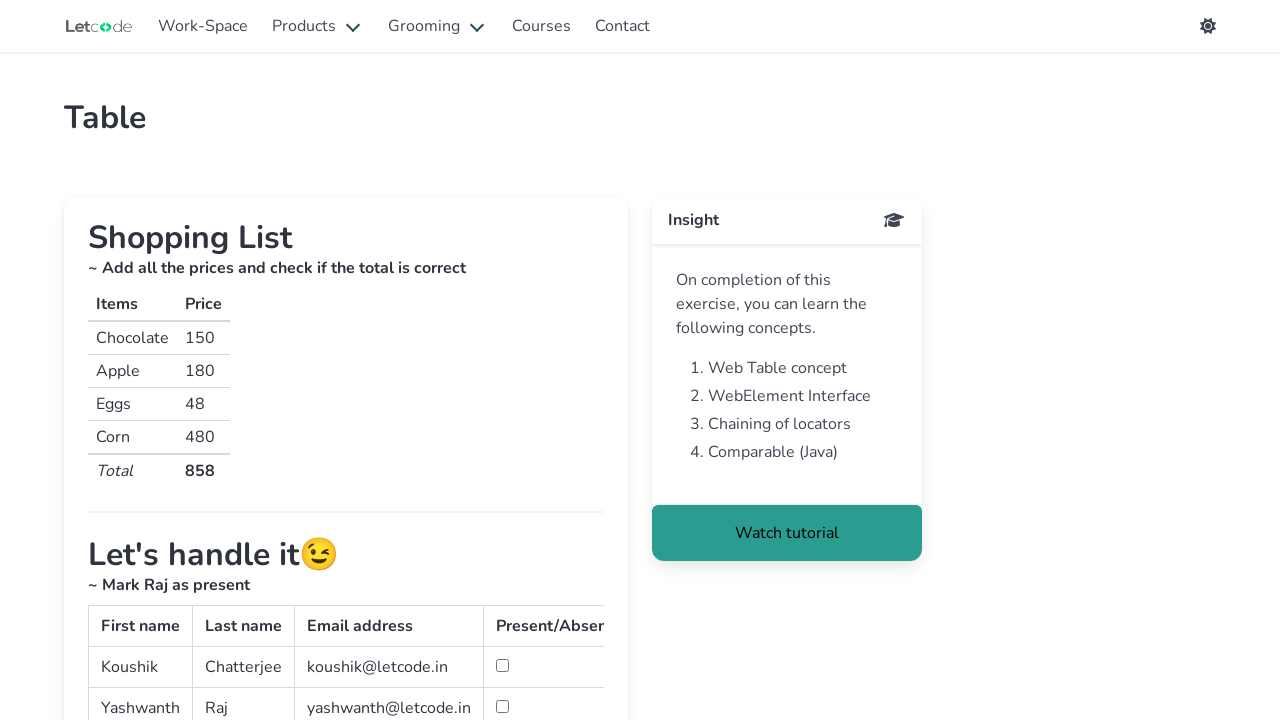

Waited for table#simpletable to be visible
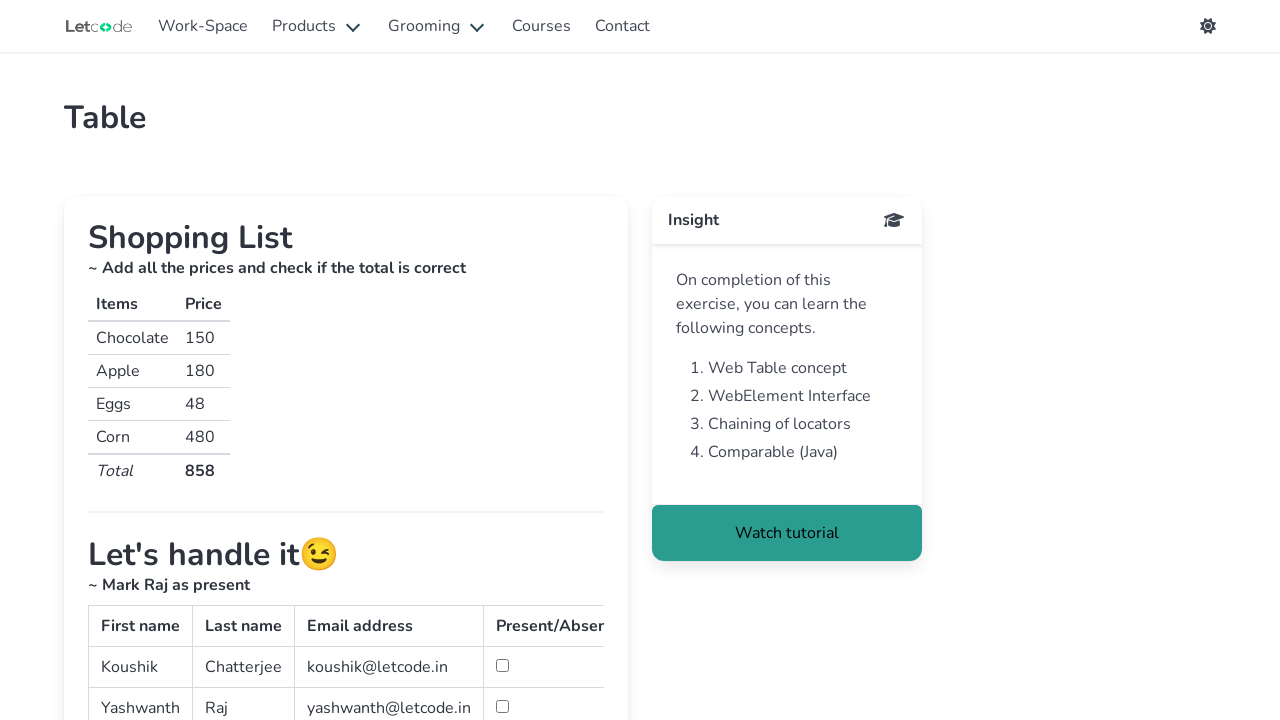

Verified table rows are present in tbody
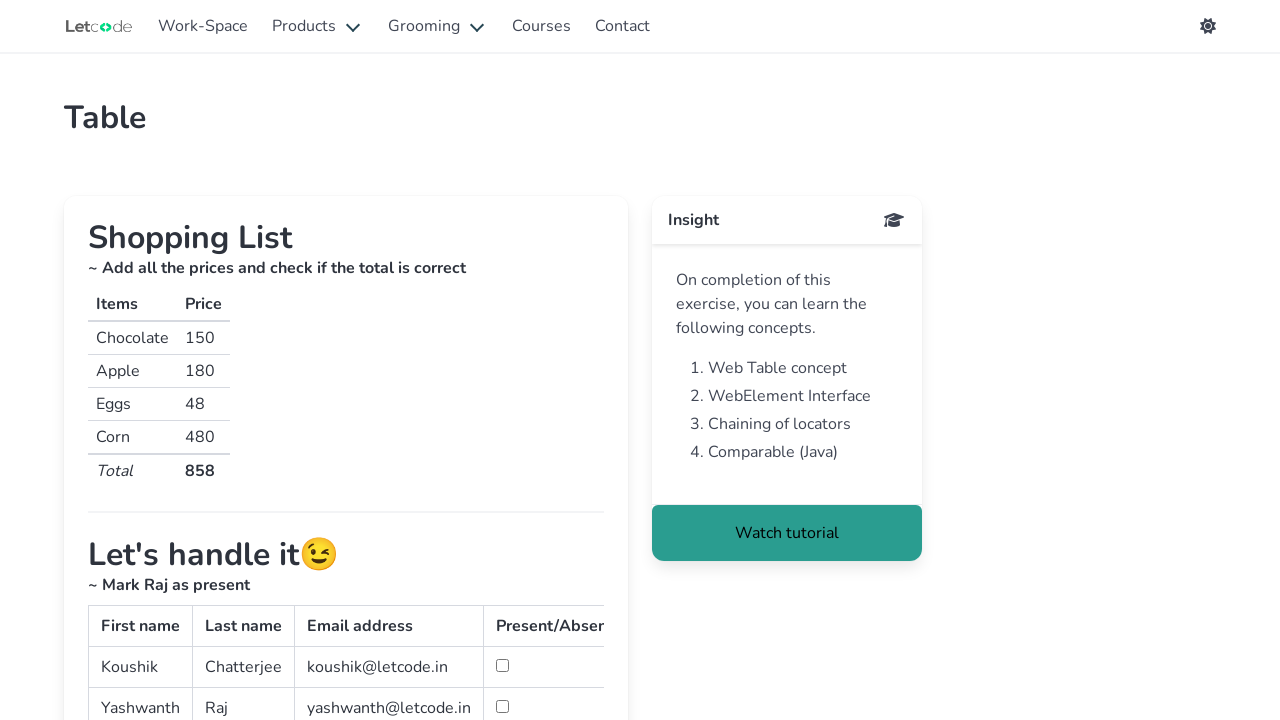

Located first cell in the first row
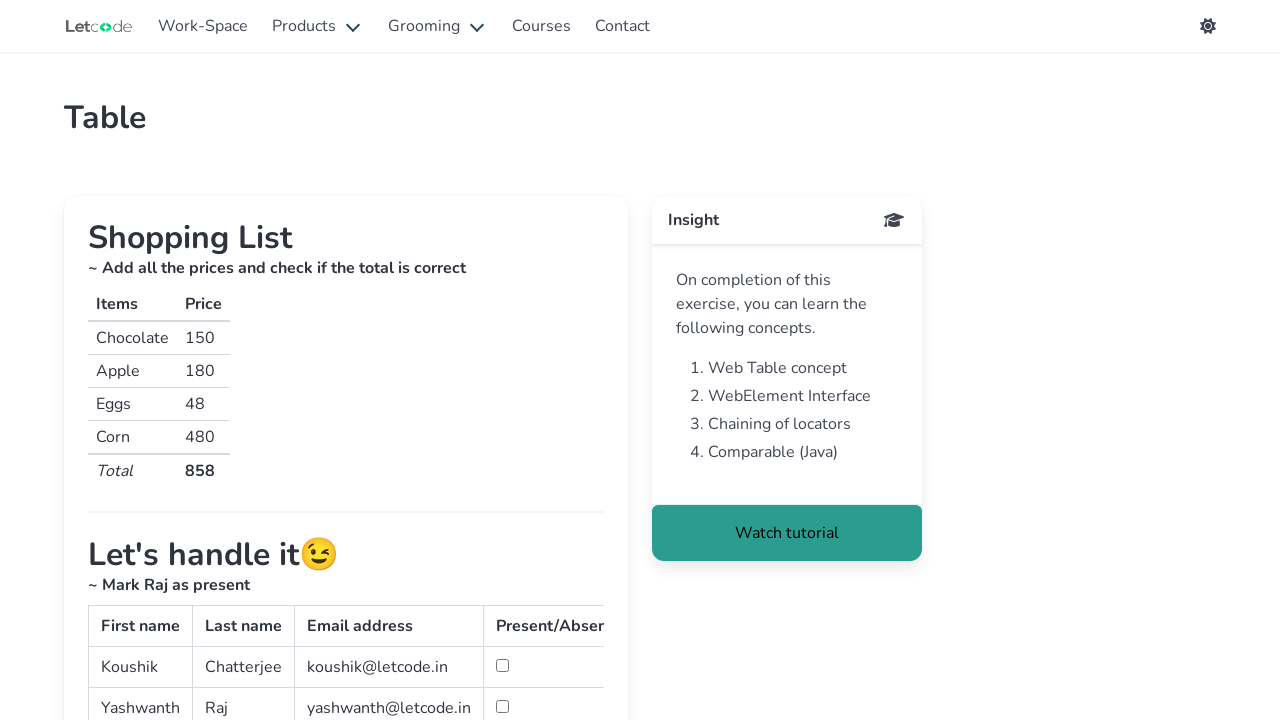

First cell is ready for interaction
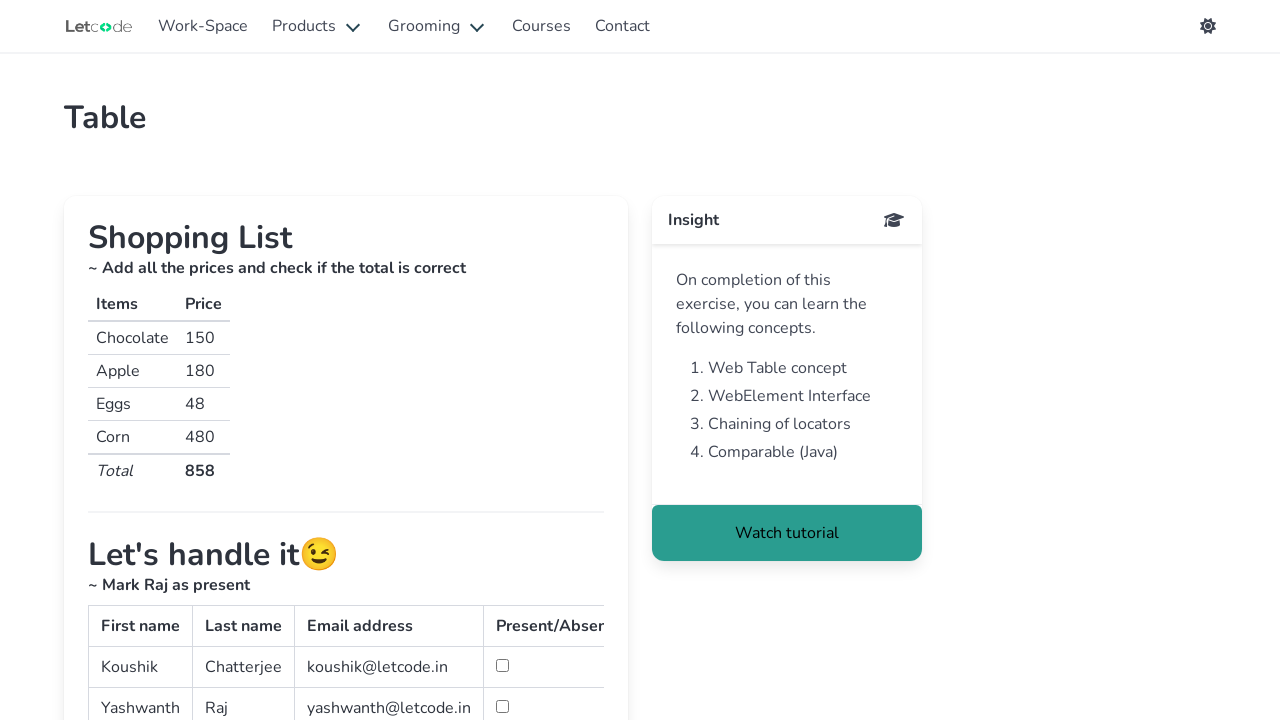

Located row containing 'Yashwanth'
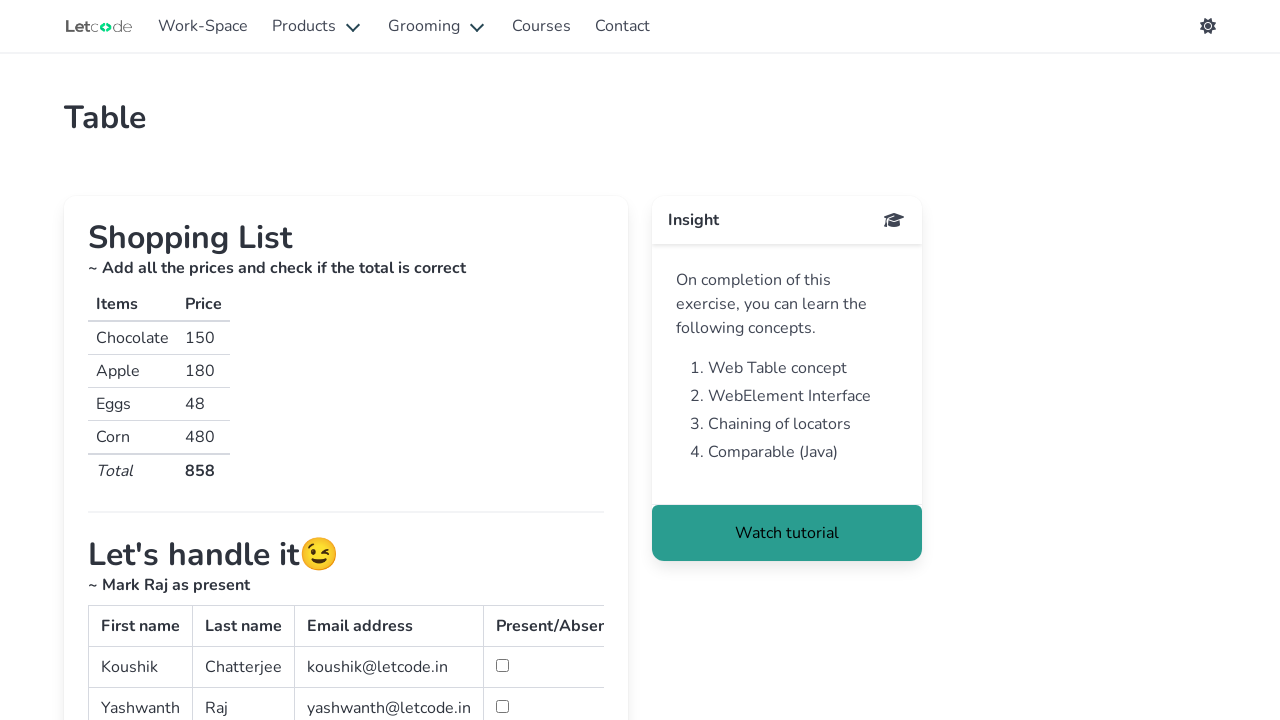

Verified Yashwanth row is ready for interaction
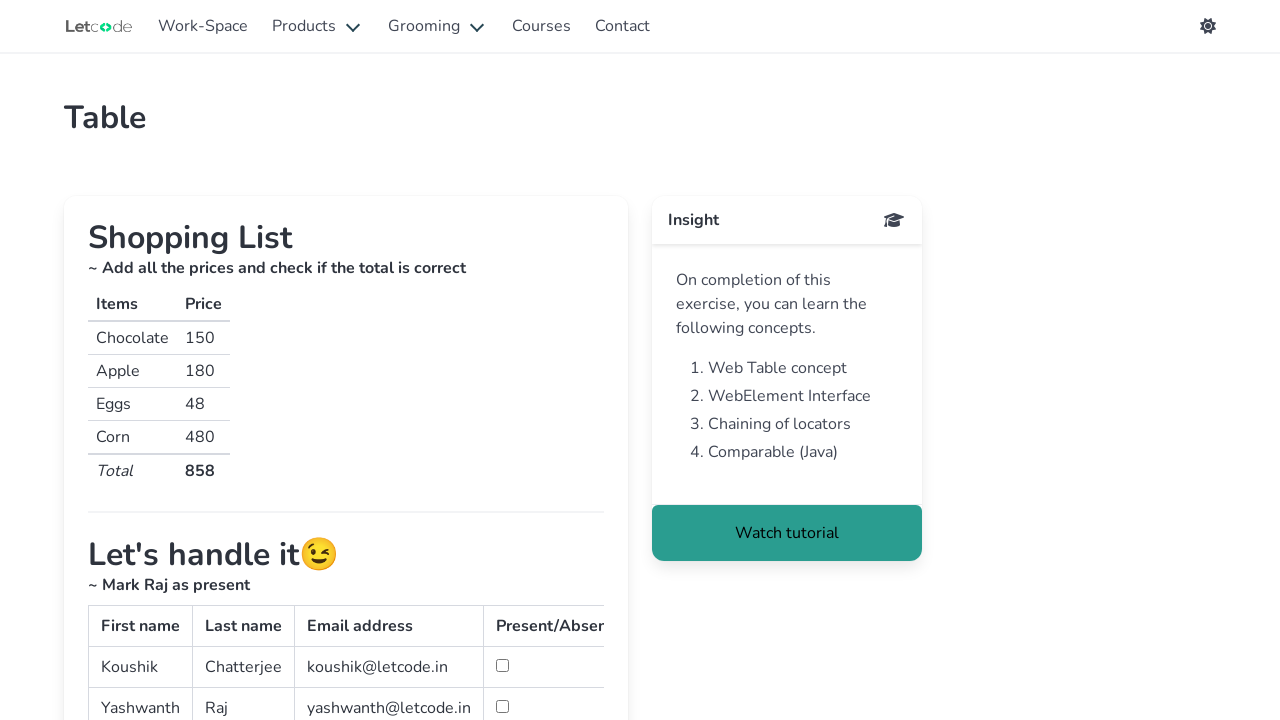

Clicked first cell in Yashwanth's row to verify interactivity at (140, 700) on table#simpletable tbody tr >> internal:has-text="Yashwanth"i >> td:first-child
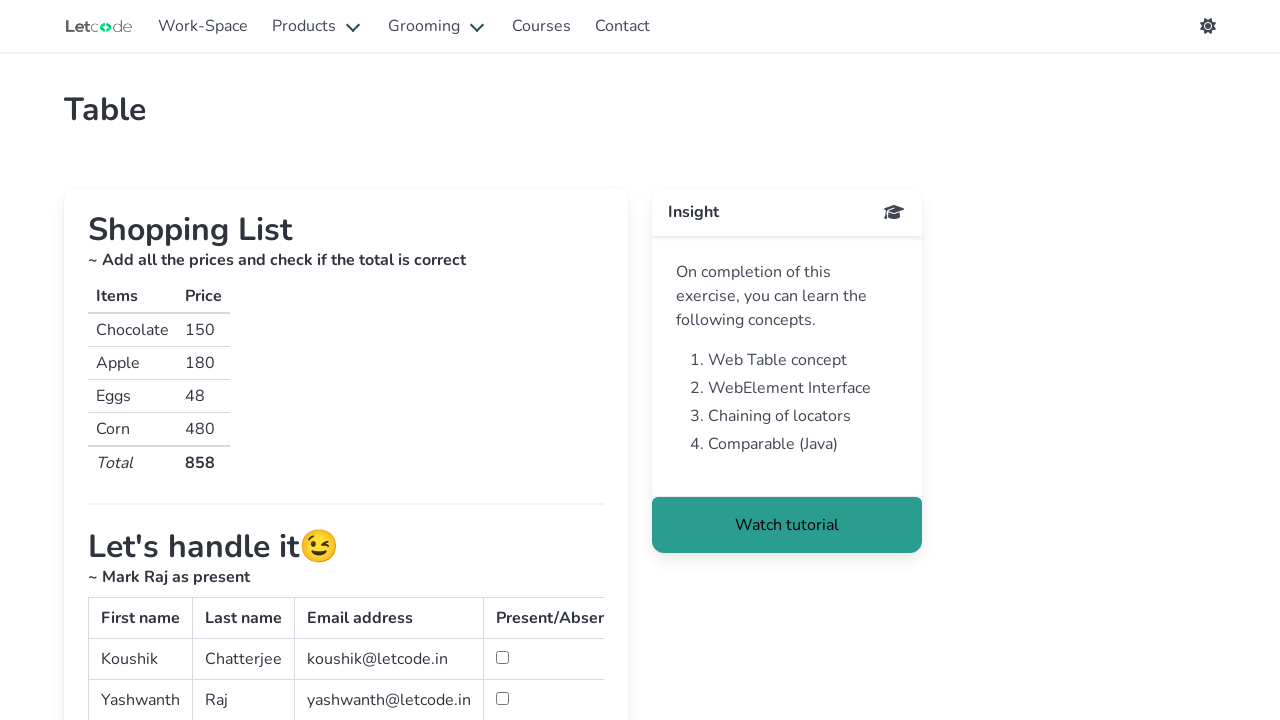

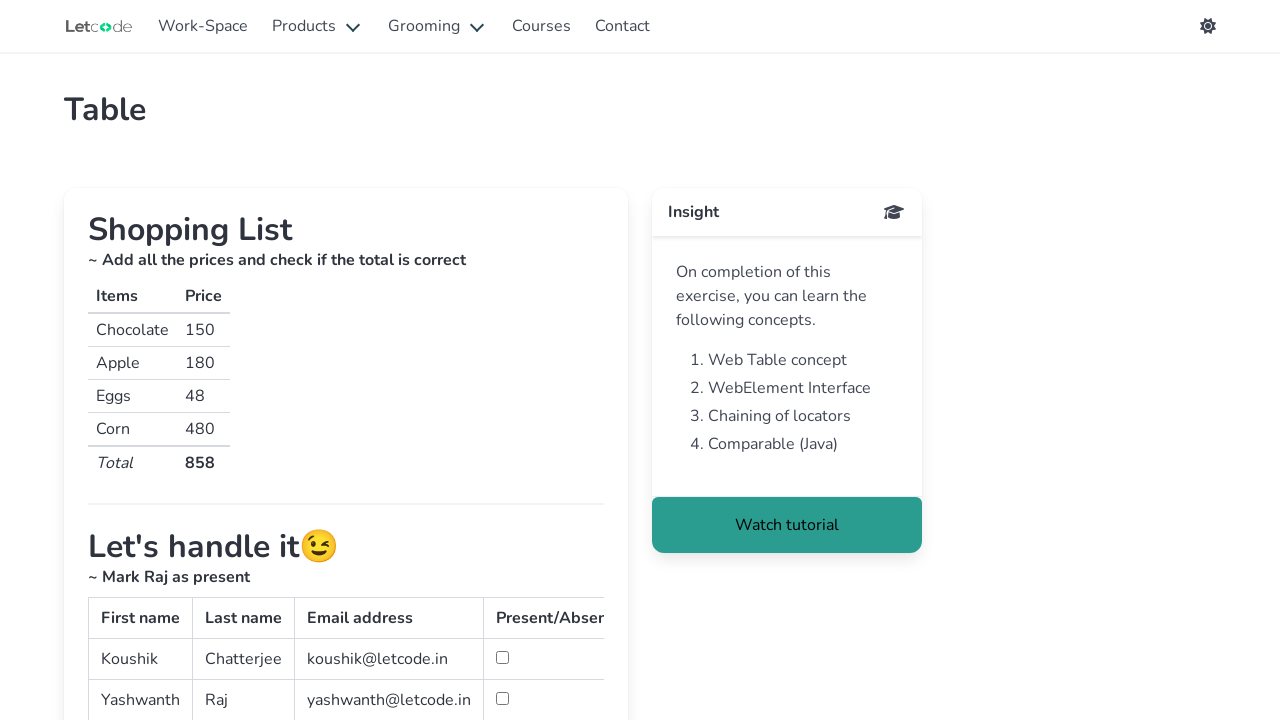